Tests drag and drop functionality by dragging an image element and dropping it into a target box

Starting URL: https://formy-project.herokuapp.com/dragdrop

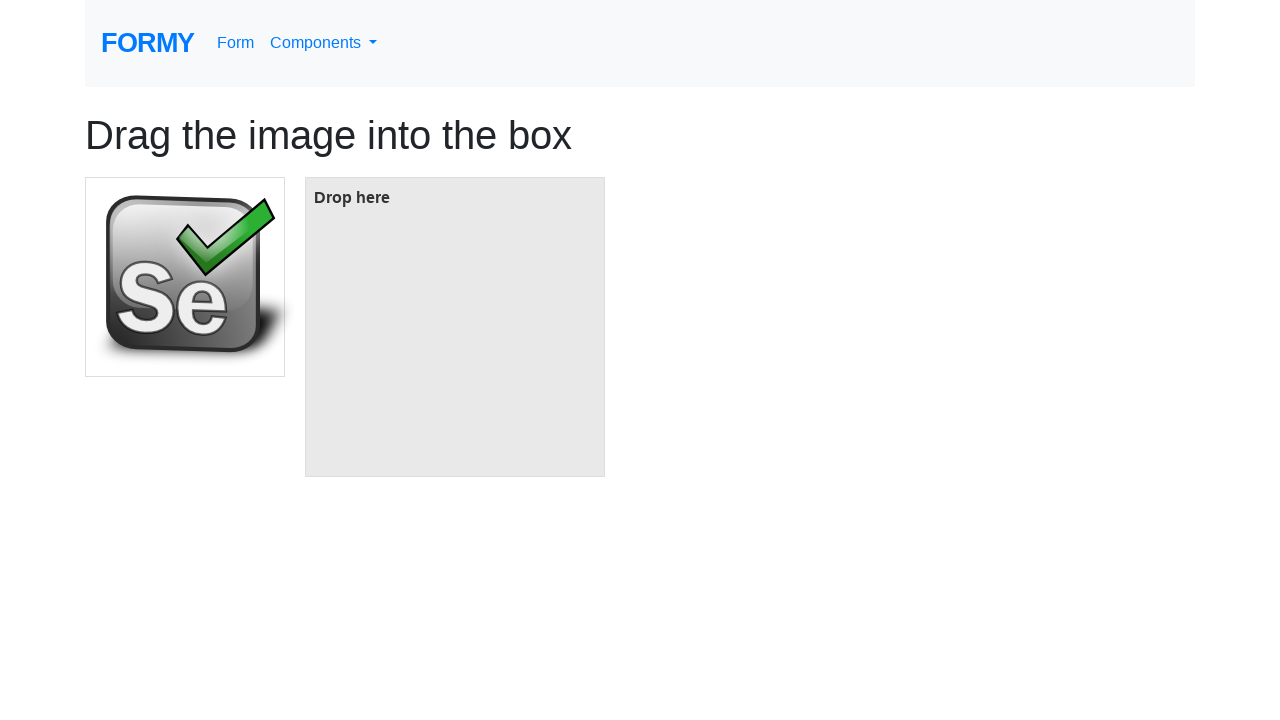

Located the source image element
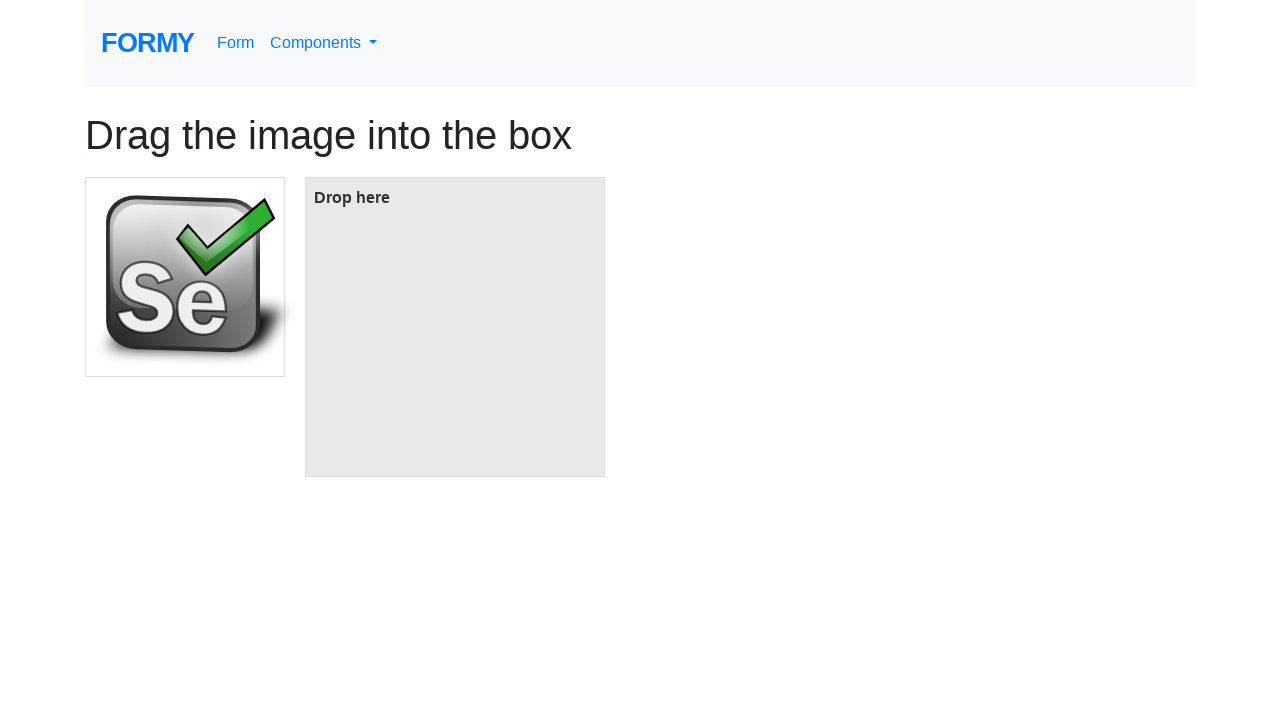

Located the target box element
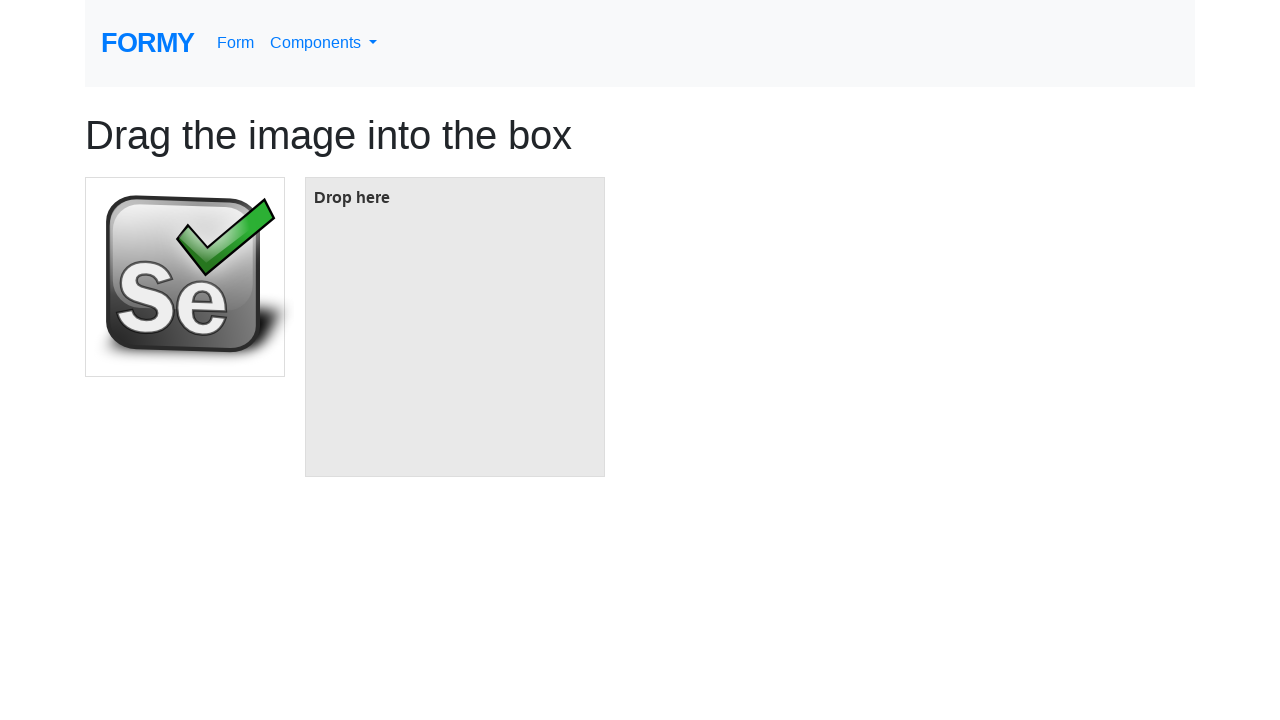

Dragged image element to target box at (455, 327)
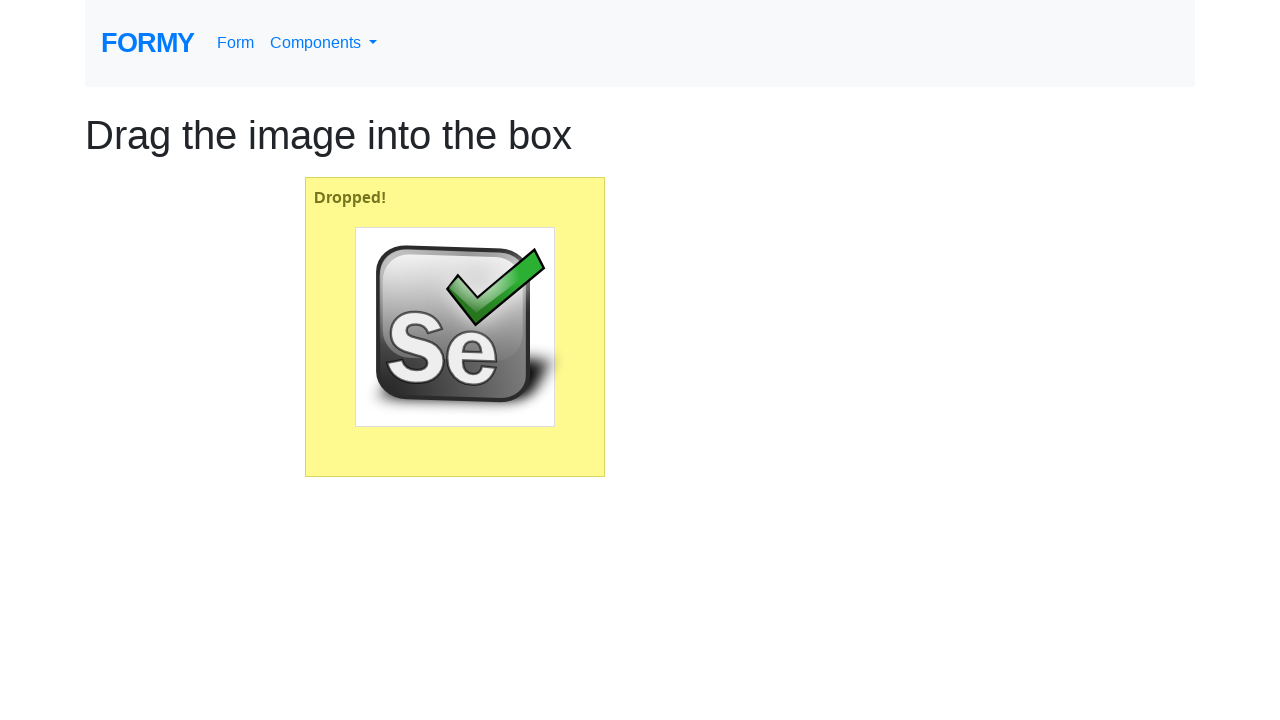

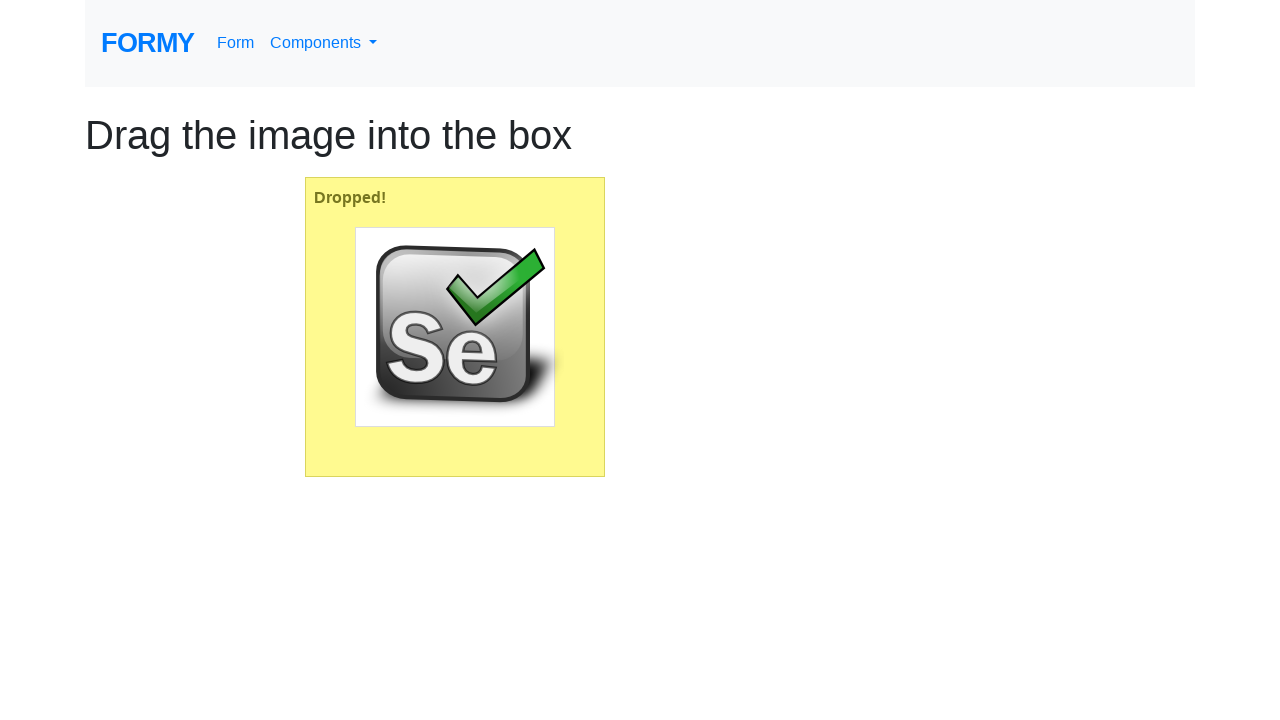